Tests iframe interaction by switching to the result iframe on W3Schools tryit editor and clicking the "Click me" button inside it

Starting URL: https://www.w3schools.com/js/tryit.asp?filename=tryjs_myfirst

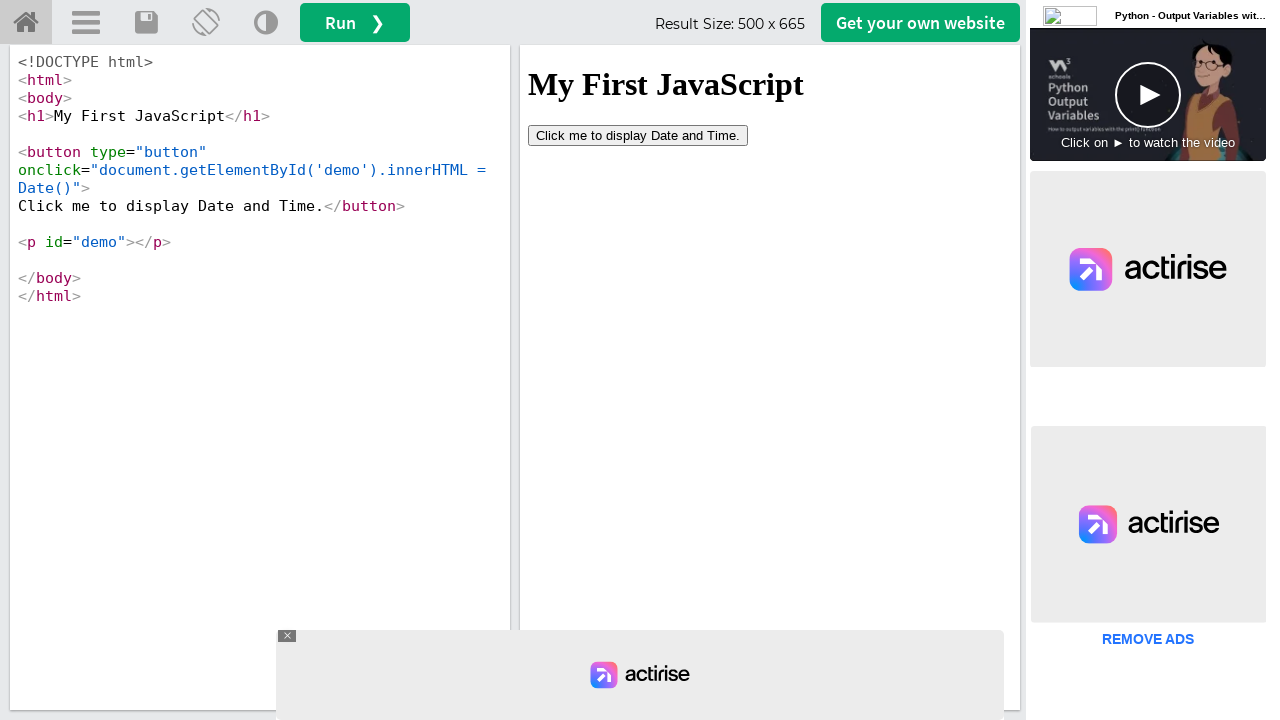

Located the result iframe (#iframeResult)
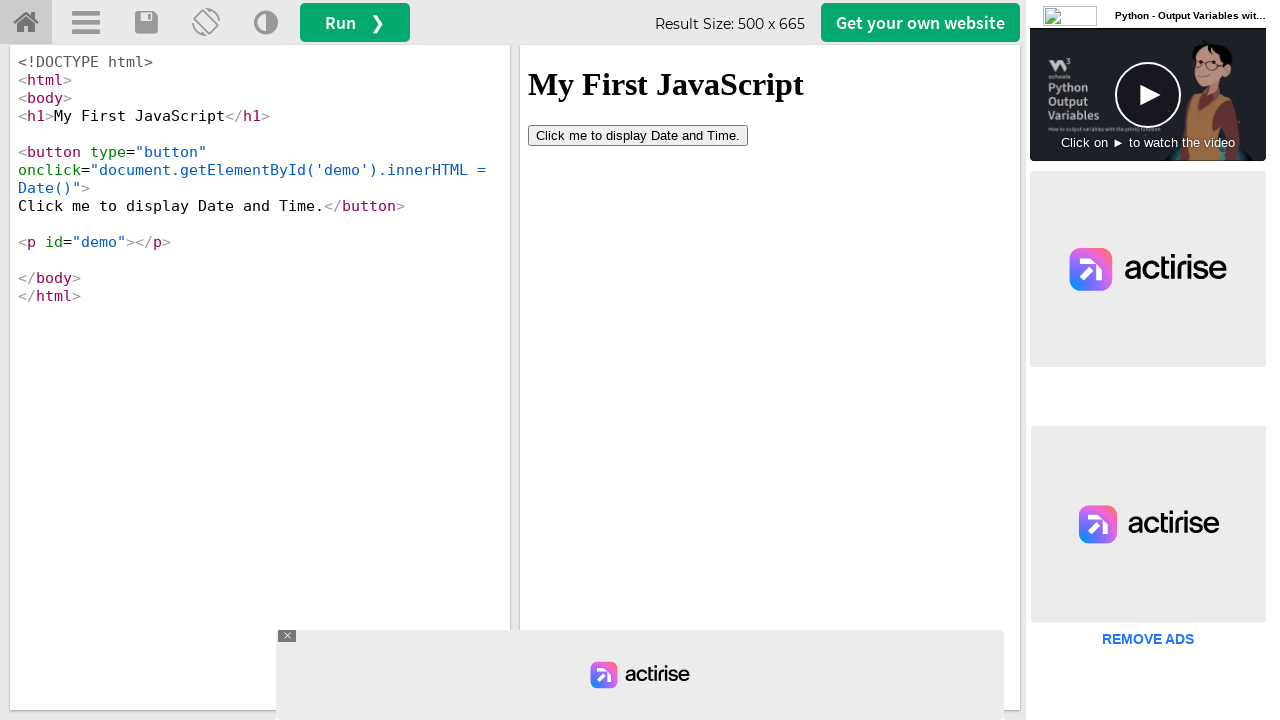

Clicked the 'Click me' button inside the iframe at (638, 135) on #iframeResult >> internal:control=enter-frame >> button[type='button']
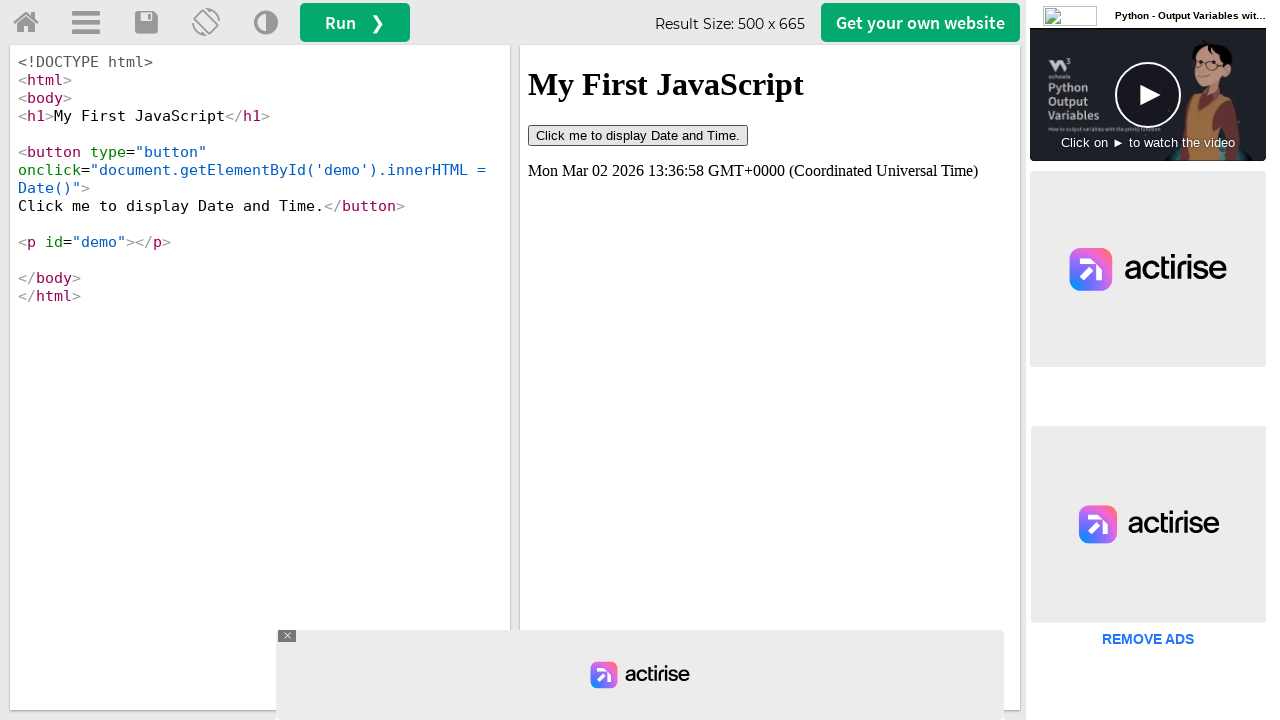

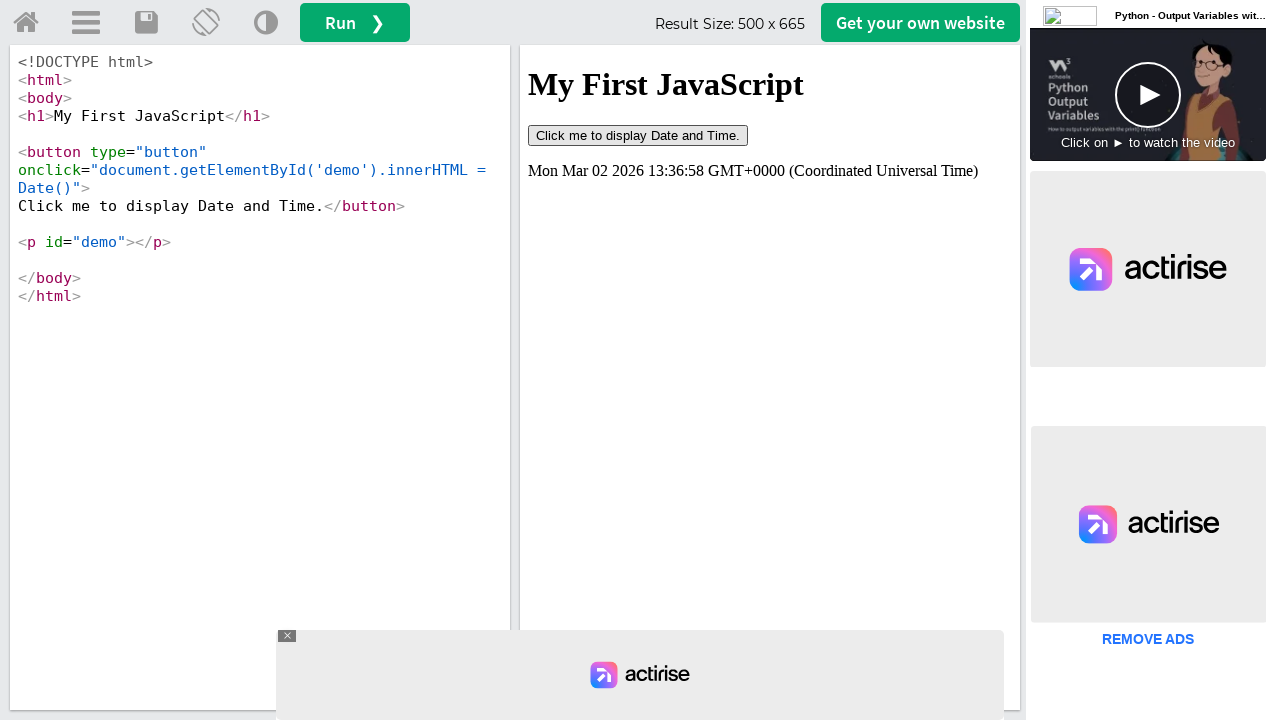